Tests dropdown selection functionality by clicking on the dropdown and selecting option 1, then verifying the selection

Starting URL: https://the-internet.herokuapp.com/dropdown

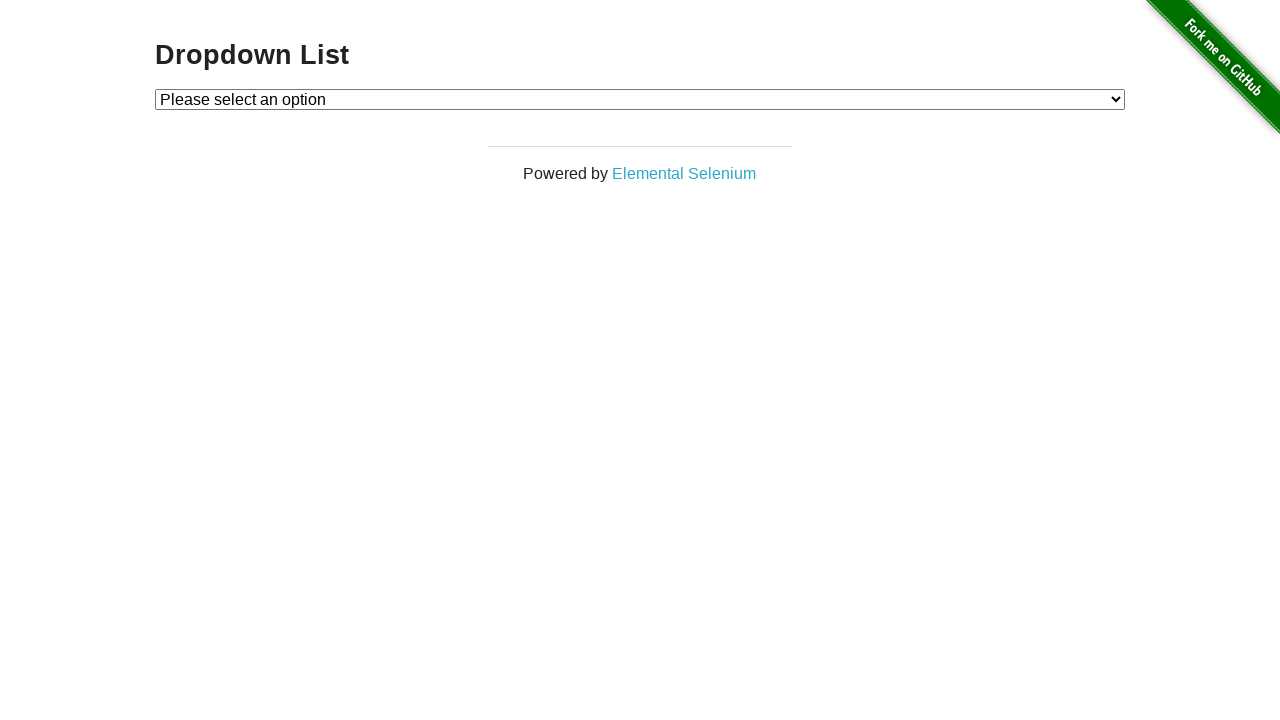

Clicked on dropdown to open it at (640, 99) on select#dropdown
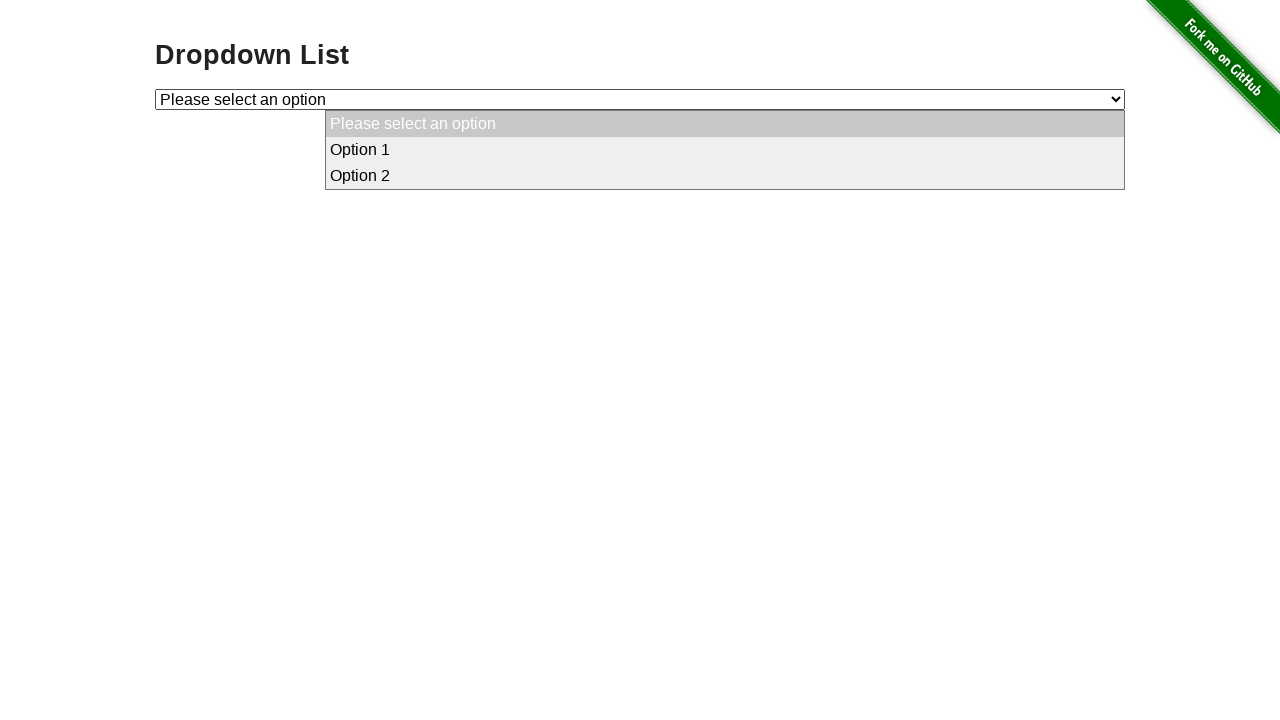

Selected option 1 from the dropdown on select#dropdown
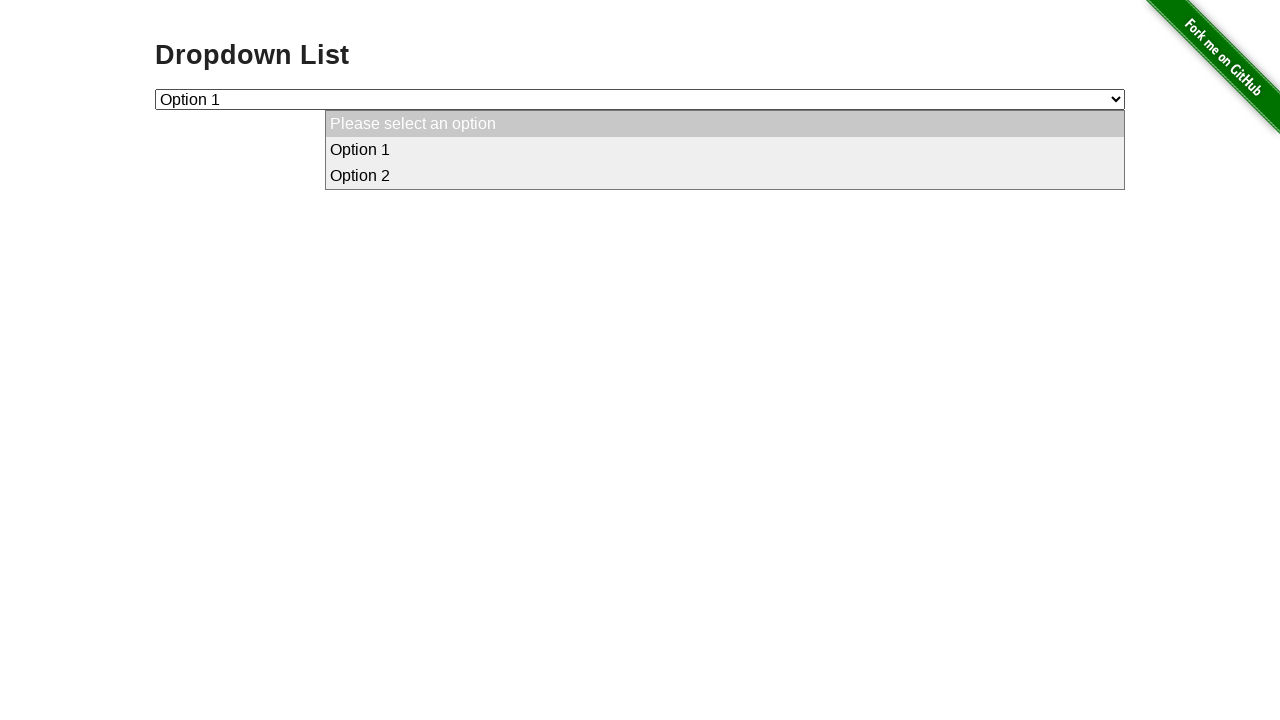

Located option 1 element to verify selection
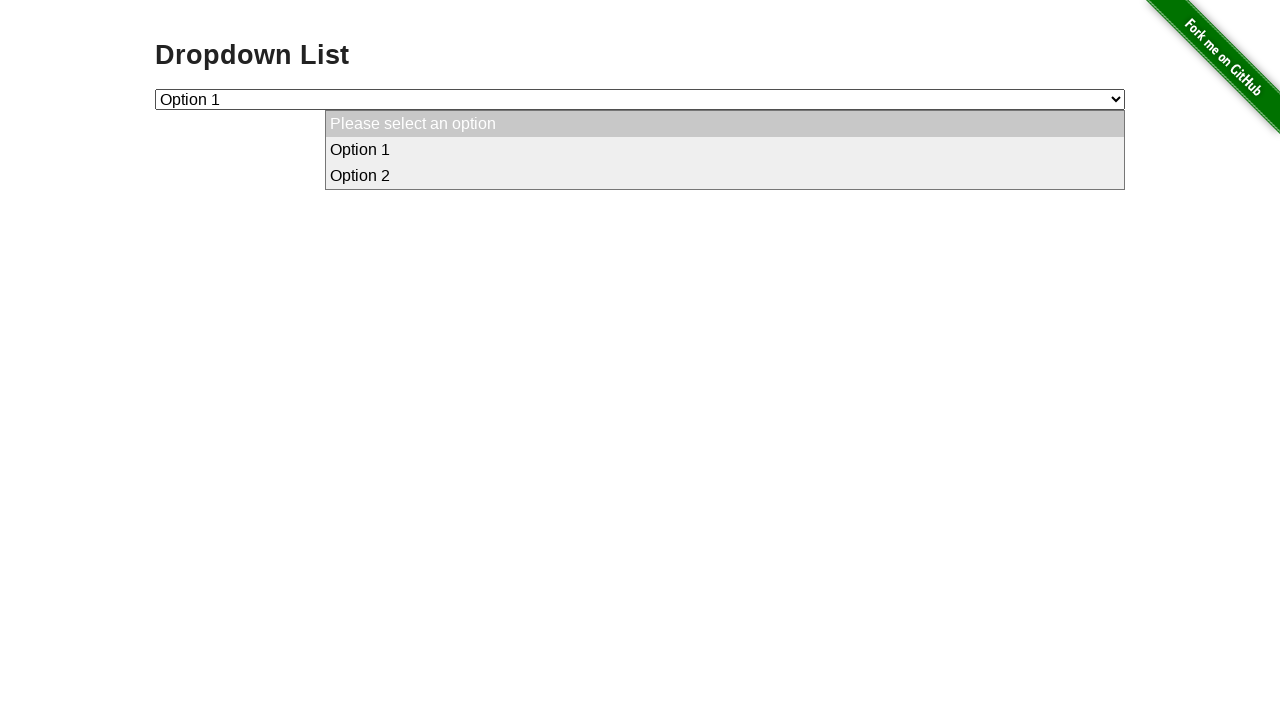

Verified that option 1 is selected
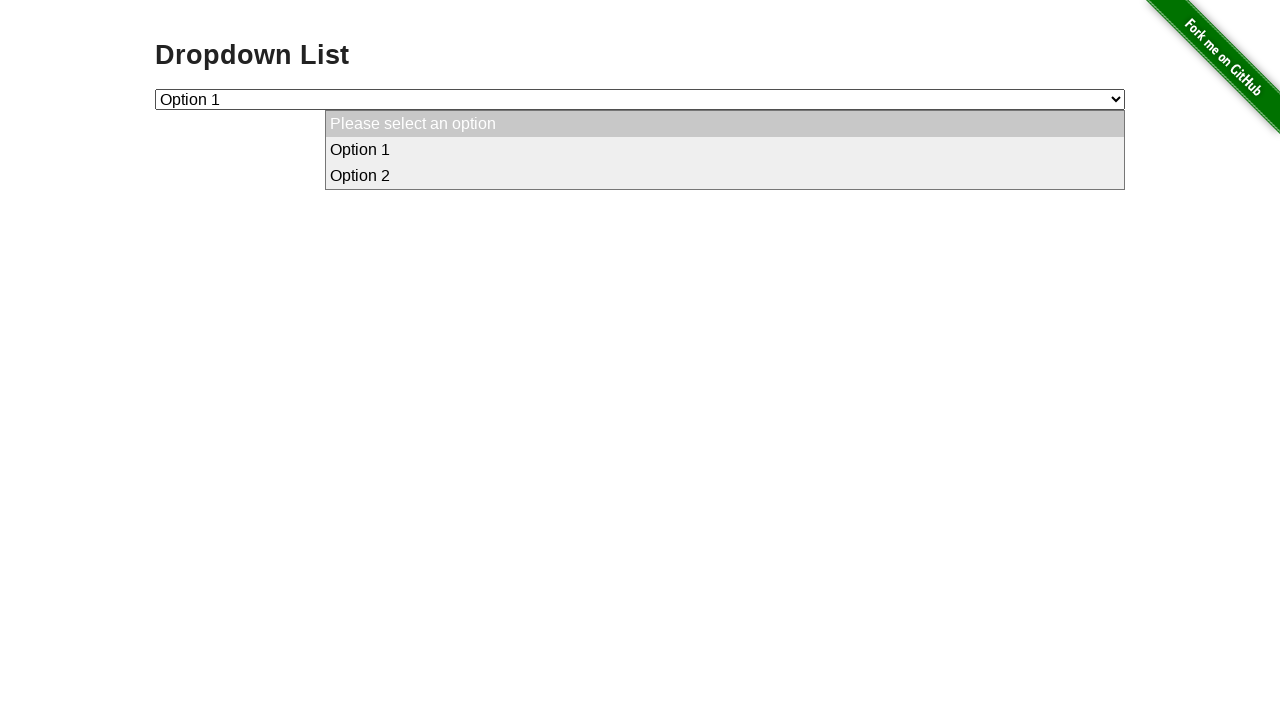

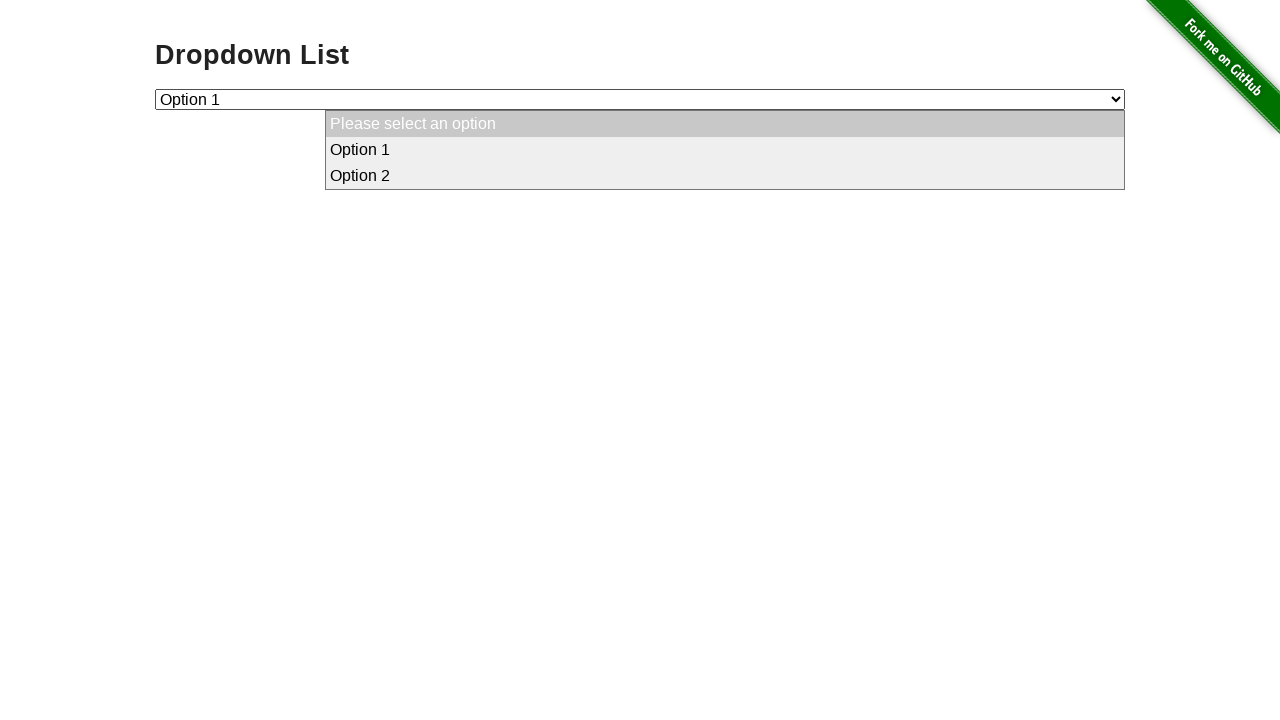